Tests window handling by opening a new window and navigating to Downloads section

Starting URL: https://demo.automationtesting.in/Windows.html

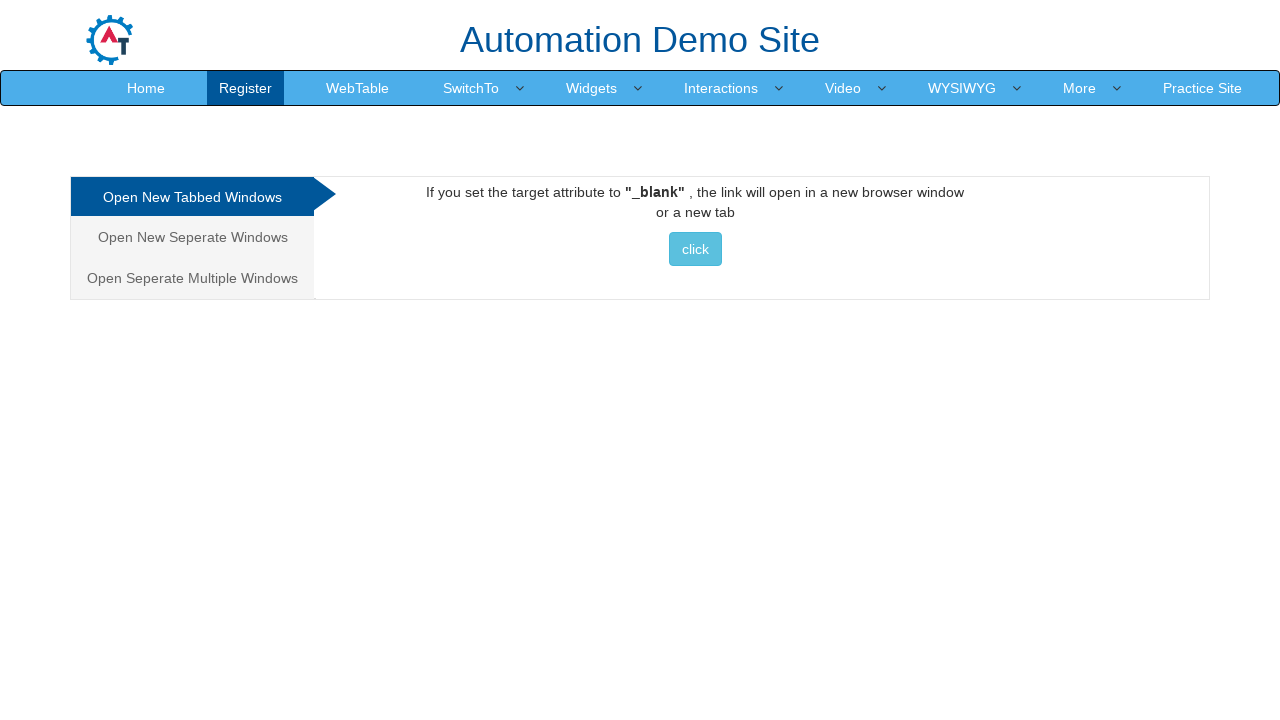

Clicked button to open new window at (695, 249) on xpath=//*[@id='Tabbed']/a/button
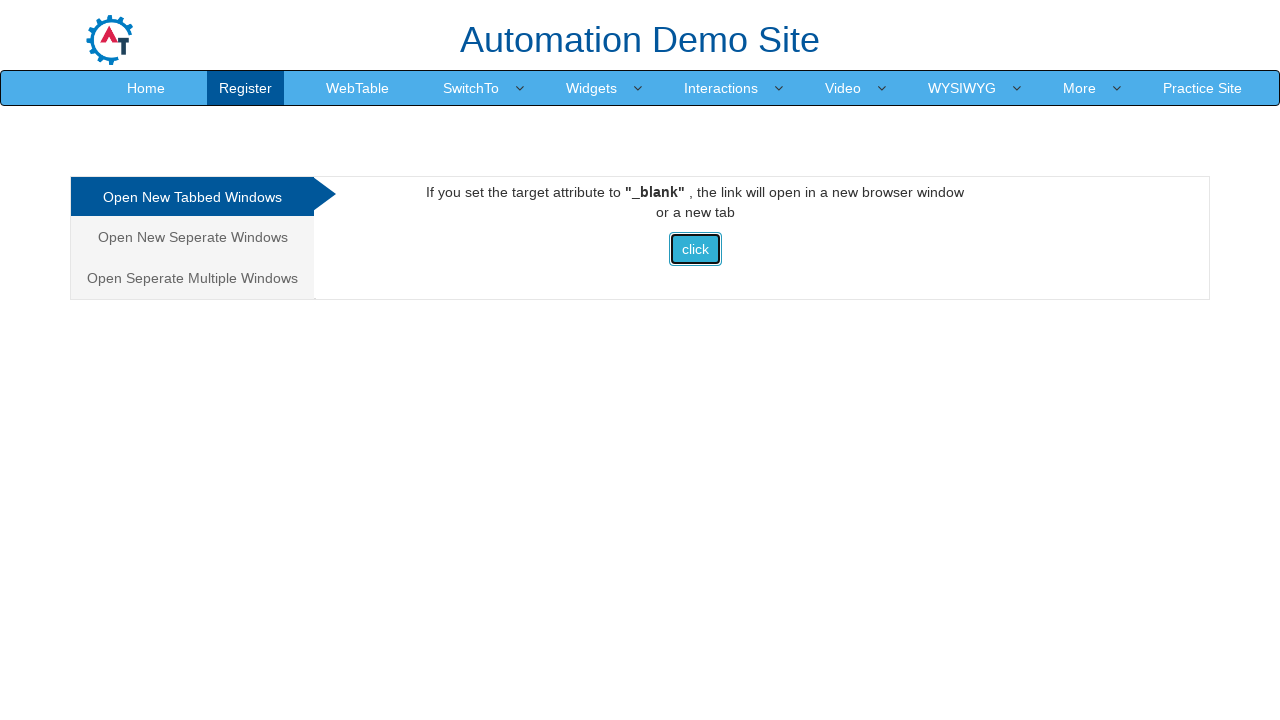

New window opened and captured
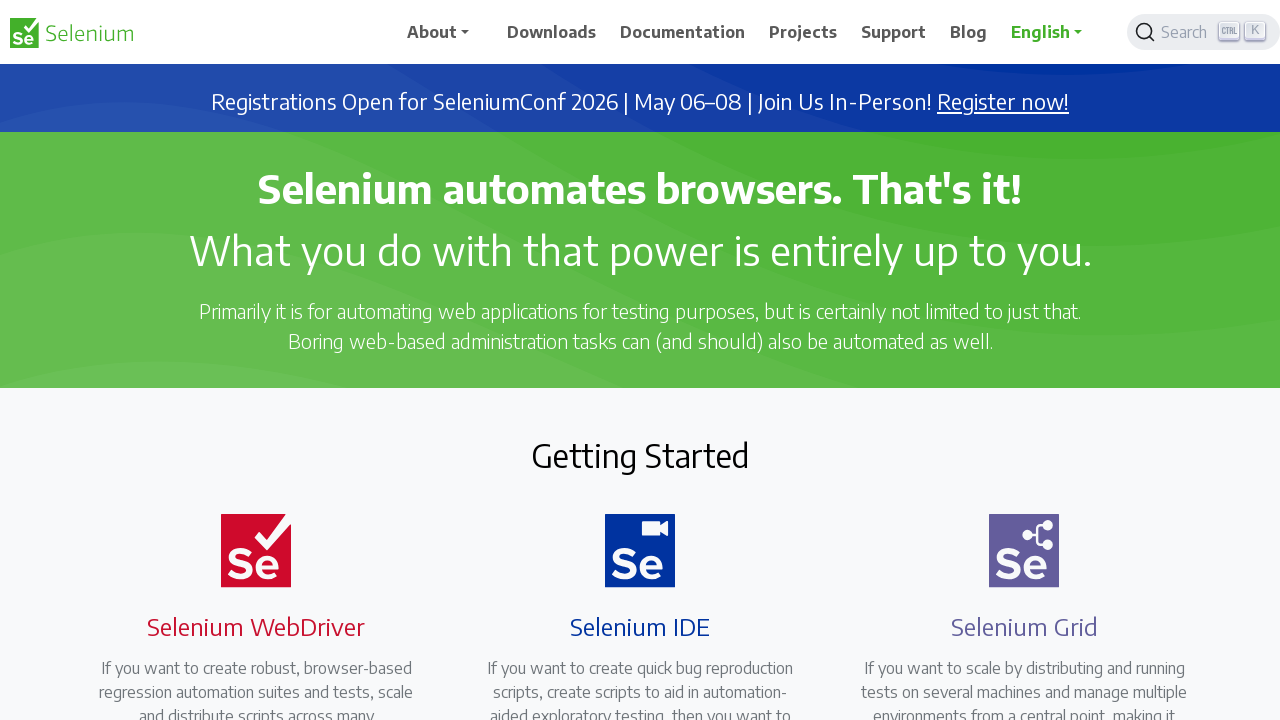

Clicked Downloads link in new window at (552, 32) on span:has-text('Downloads')
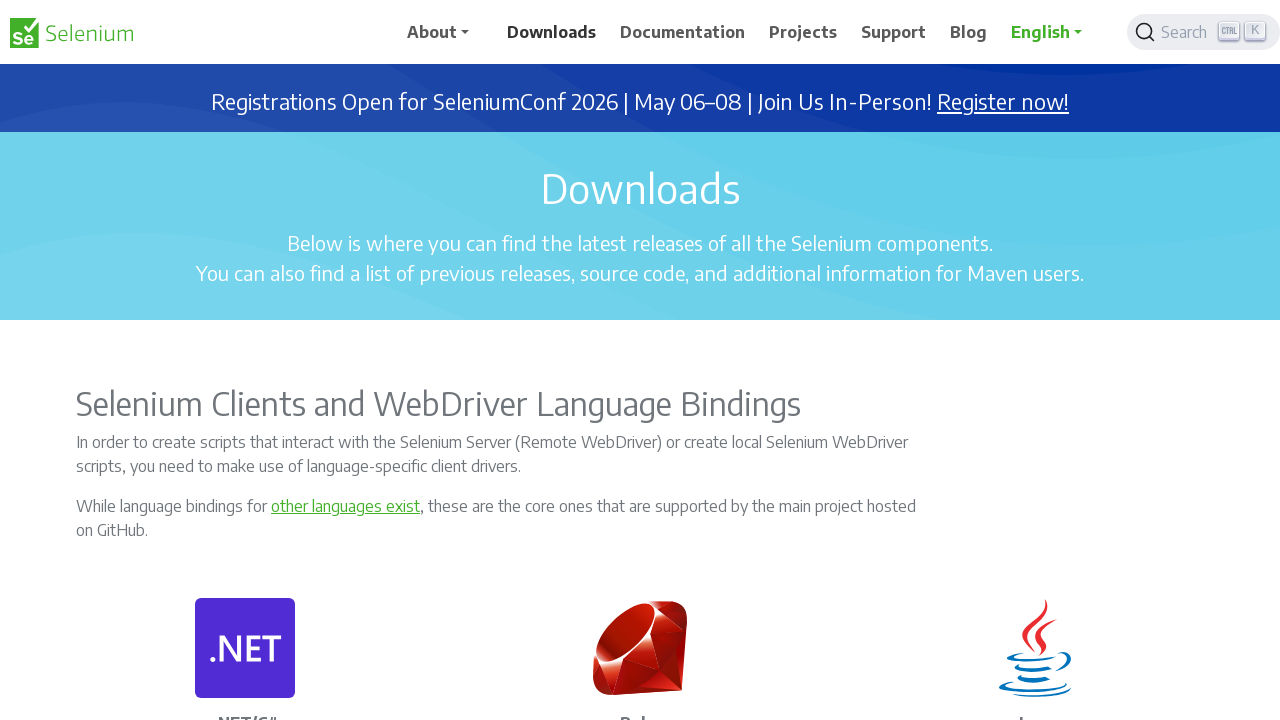

Waited 2 seconds for page to load
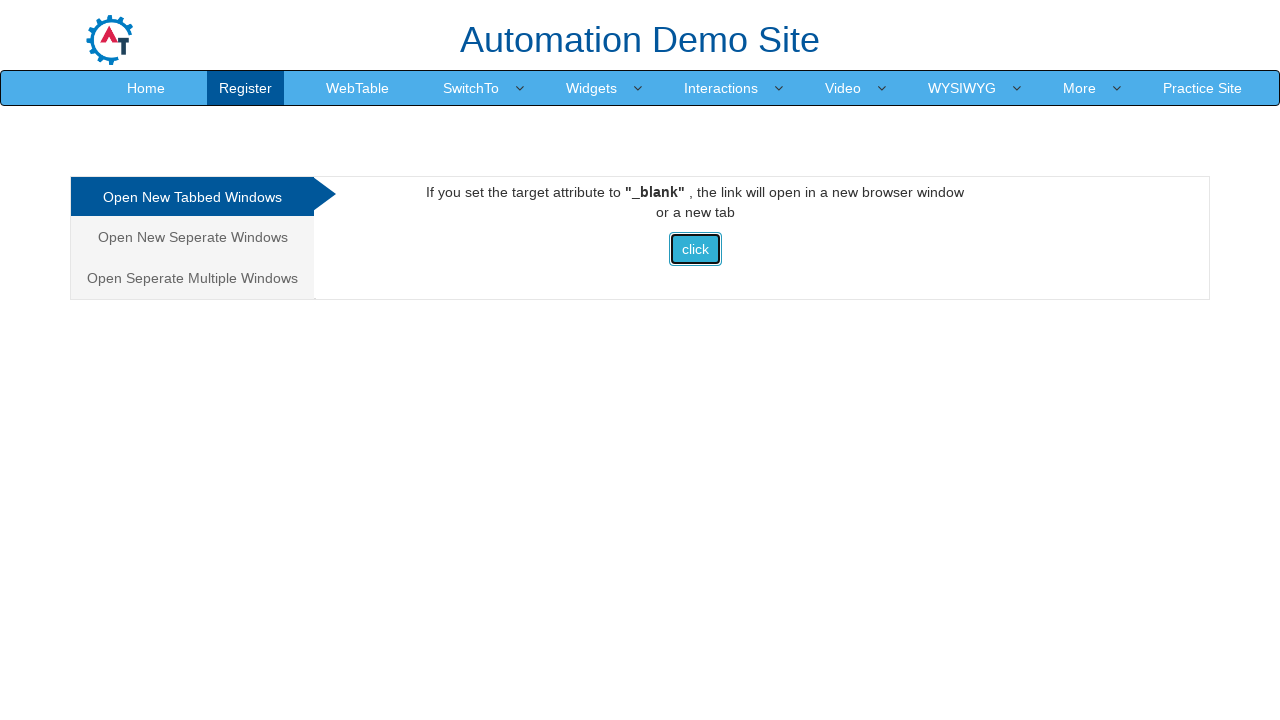

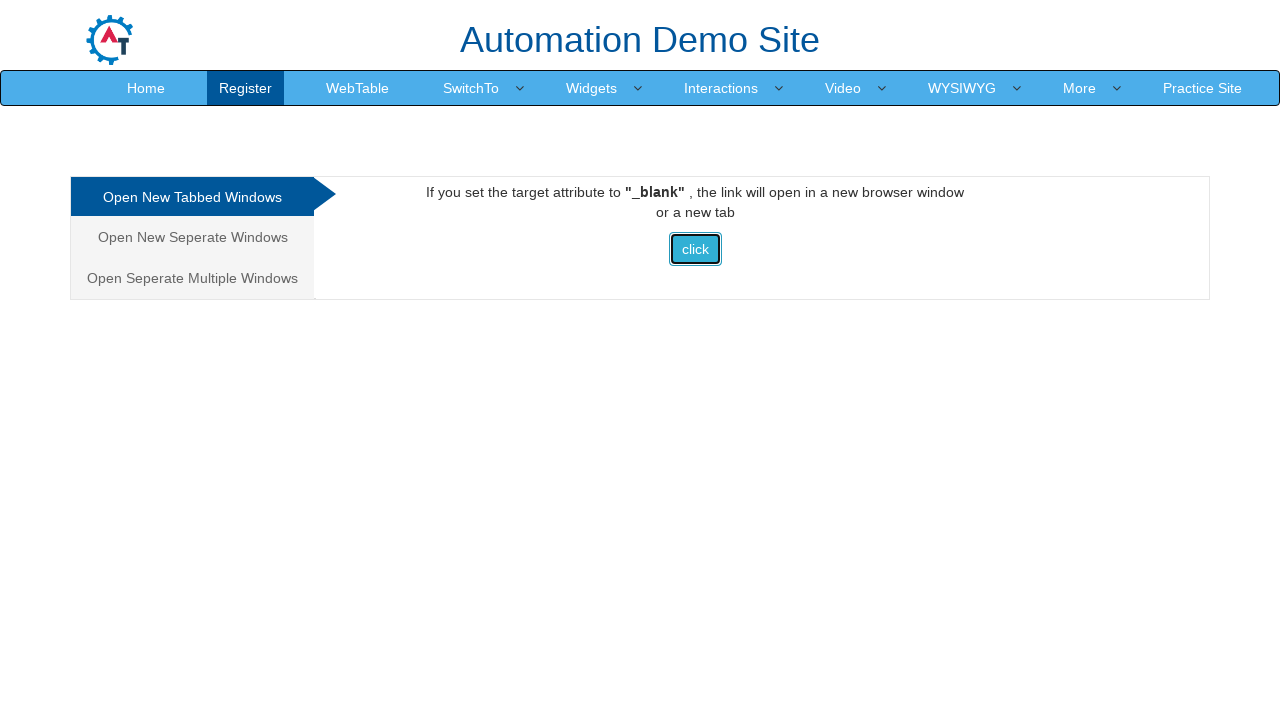